Navigates to DemoQA homepage and clicks on the "Widgets" card from a list of card elements by iterating through them and matching the text.

Starting URL: https://demoqa.com/

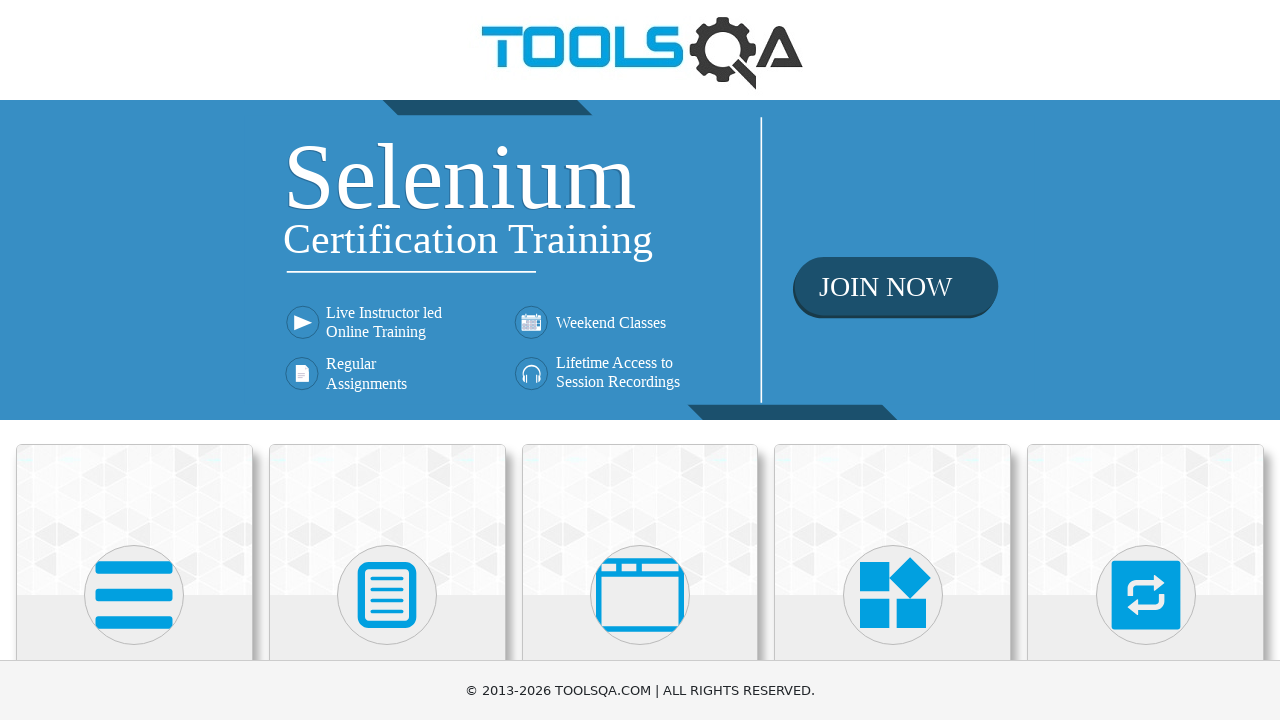

Waited for card elements to load on DemoQA homepage
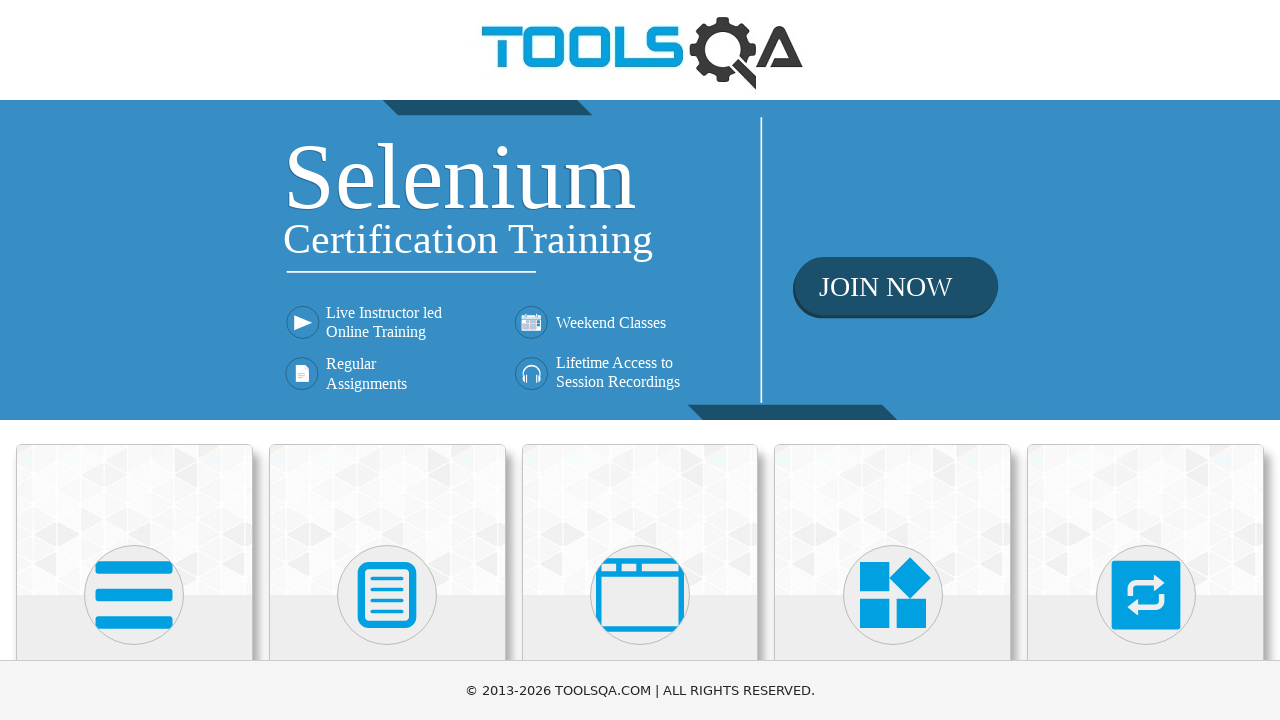

Retrieved all card elements from the page
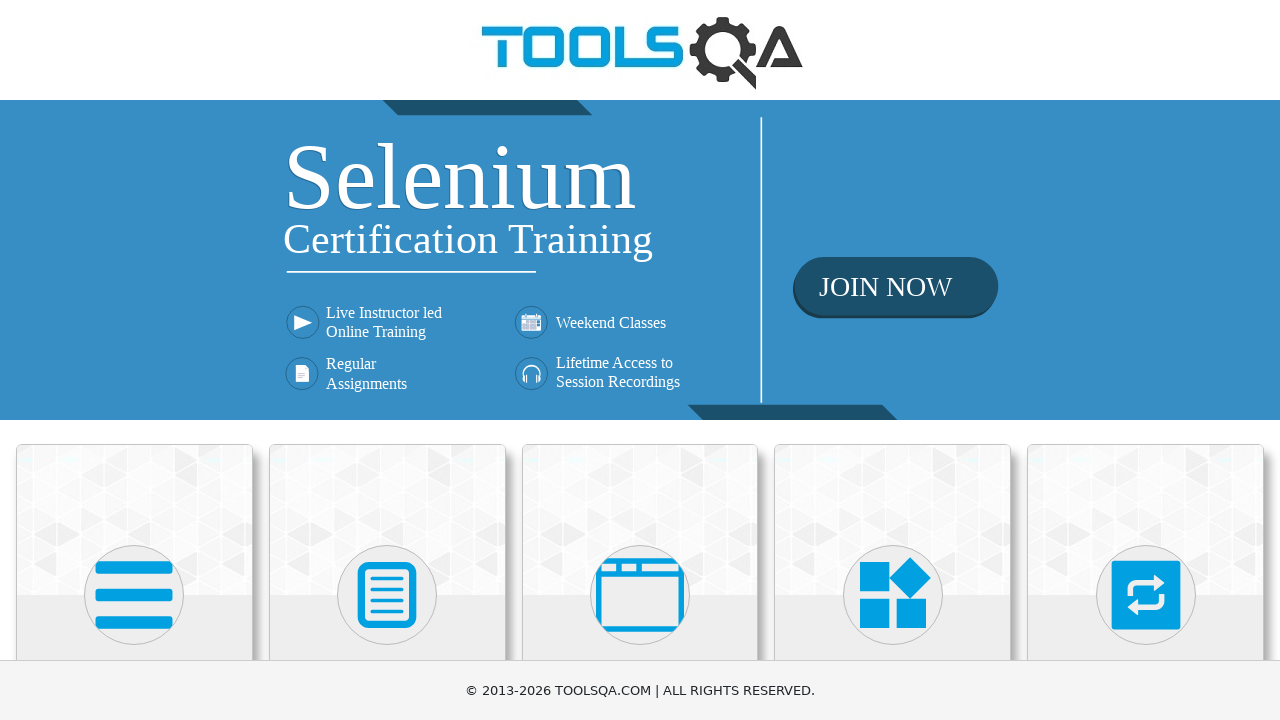

Clicked on the 'Widgets' card at (893, 360) on .card-body >> nth=3
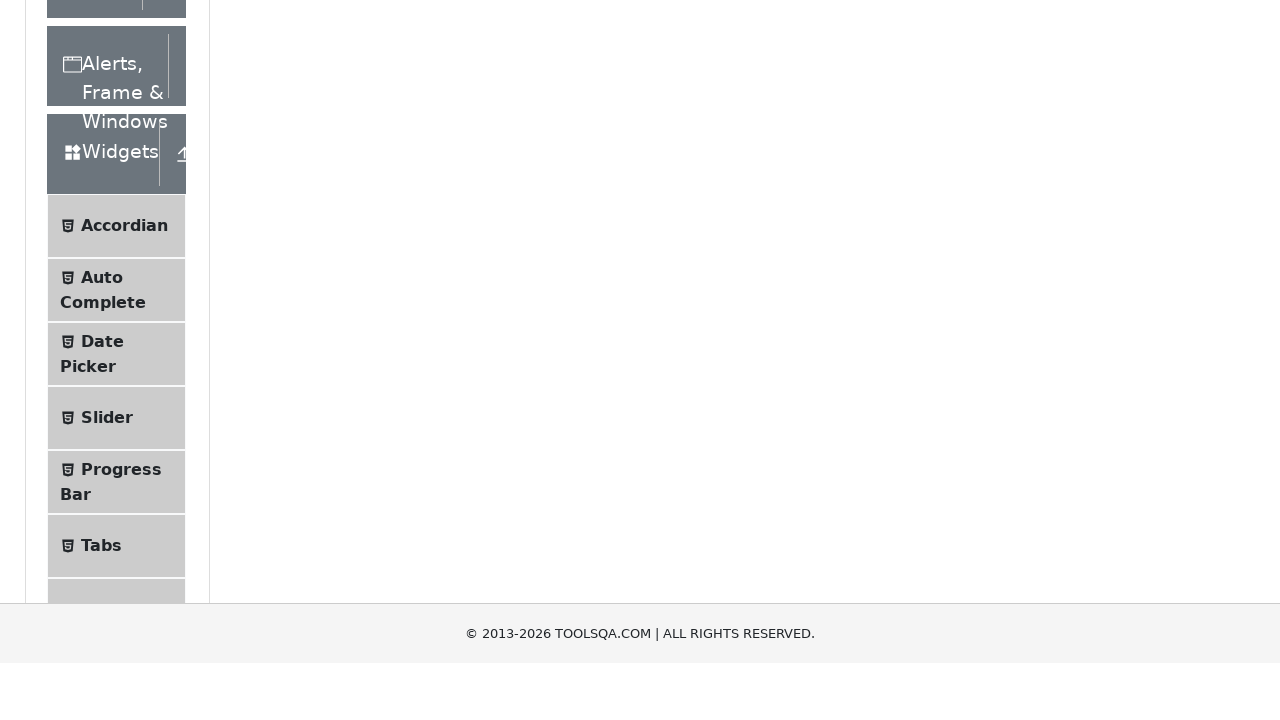

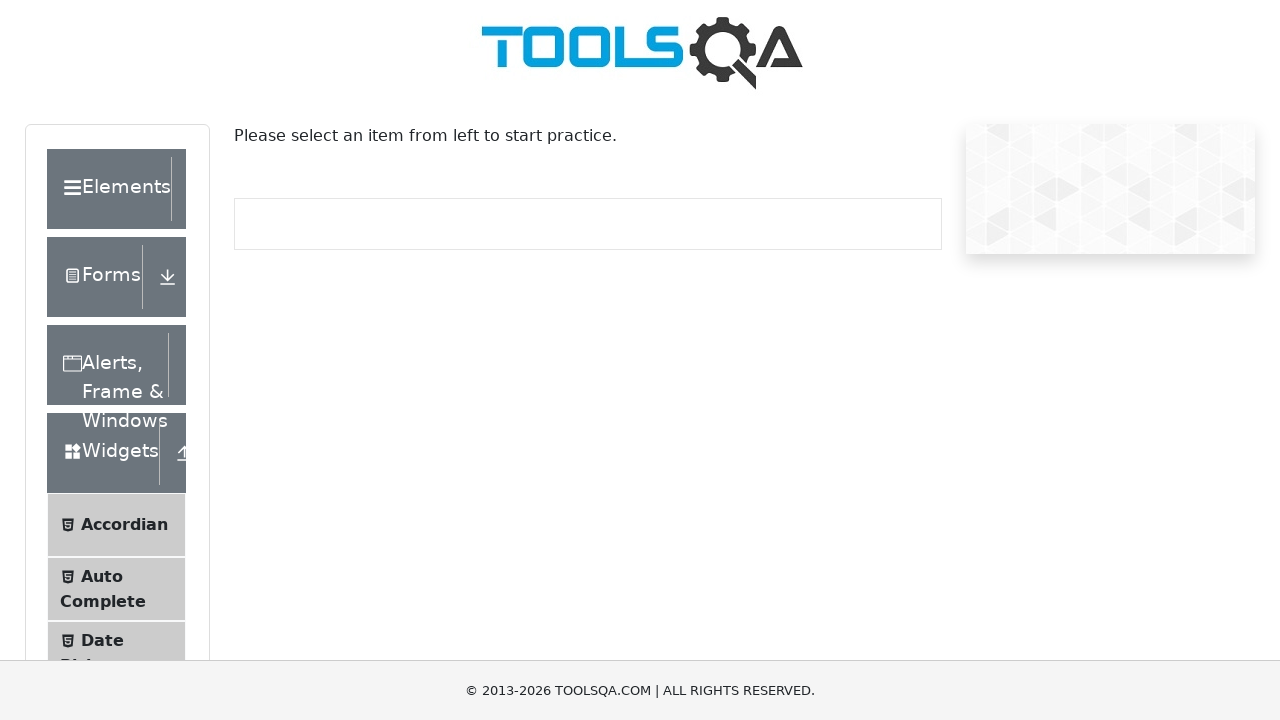